Tests adding a review comment on a book product page by navigating to the book, opening reviews tab, rating 5 stars, and submitting a comment with author details

Starting URL: http://practice.automationtesting.in/

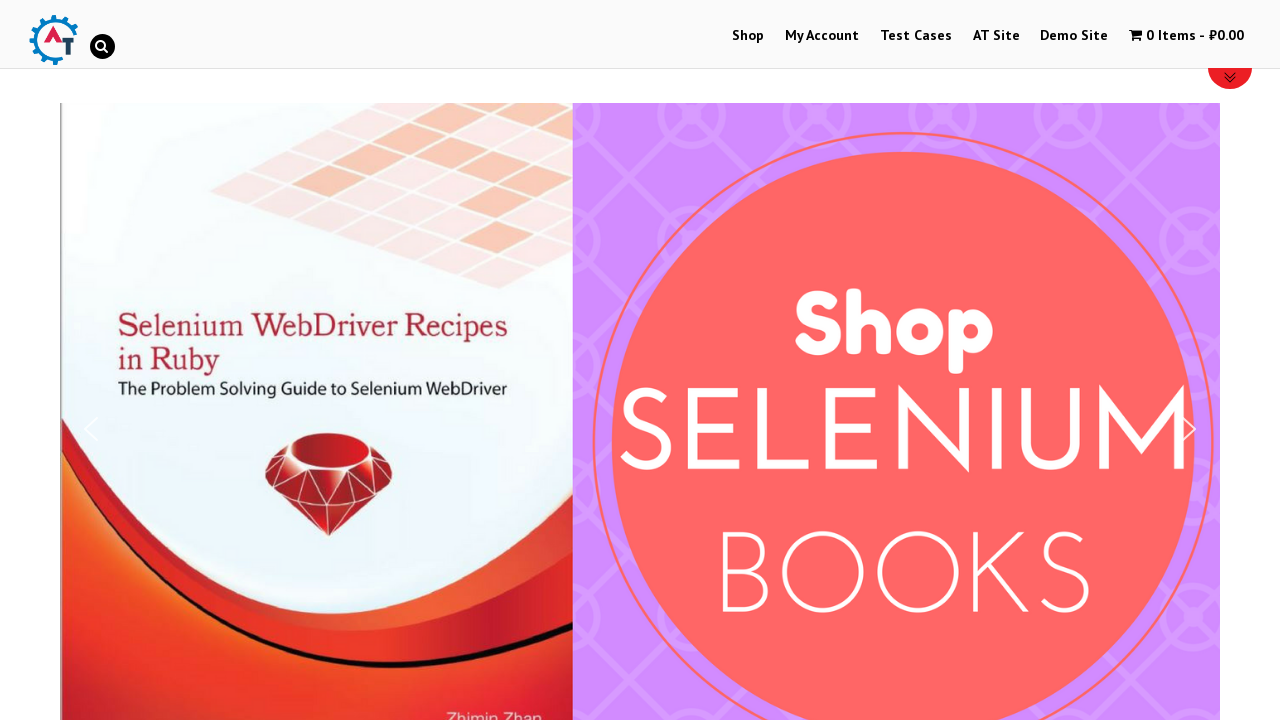

Scrolled down 600px to view available books
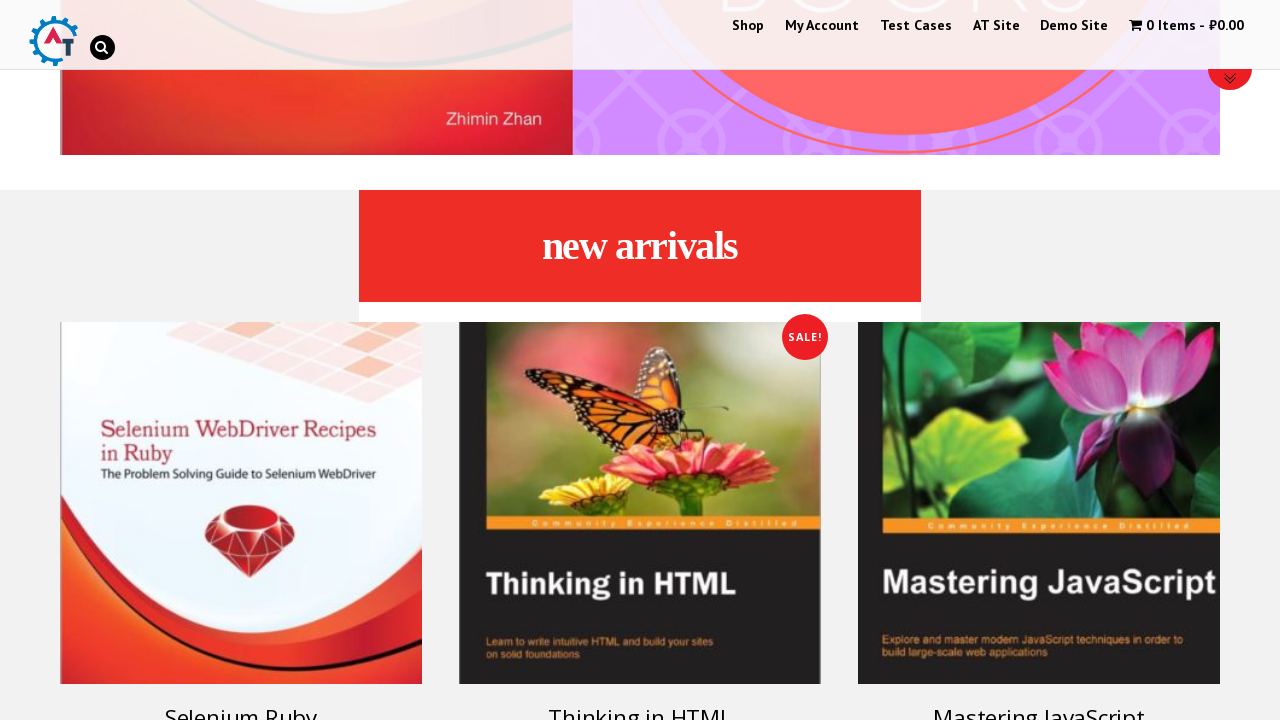

Clicked on 'Selenium Ruby' book product at (241, 503) on img[title='Selenium Ruby']
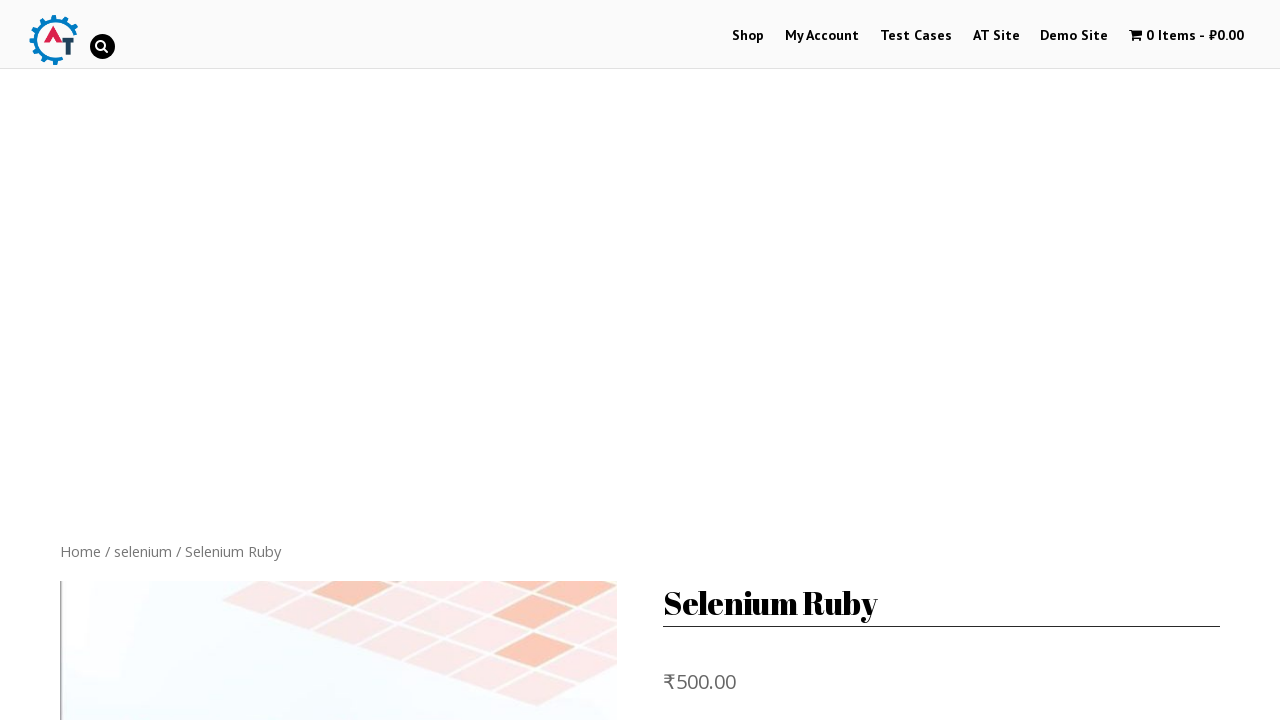

Opened Reviews tab on product page at (309, 360) on .reviews_tab > a
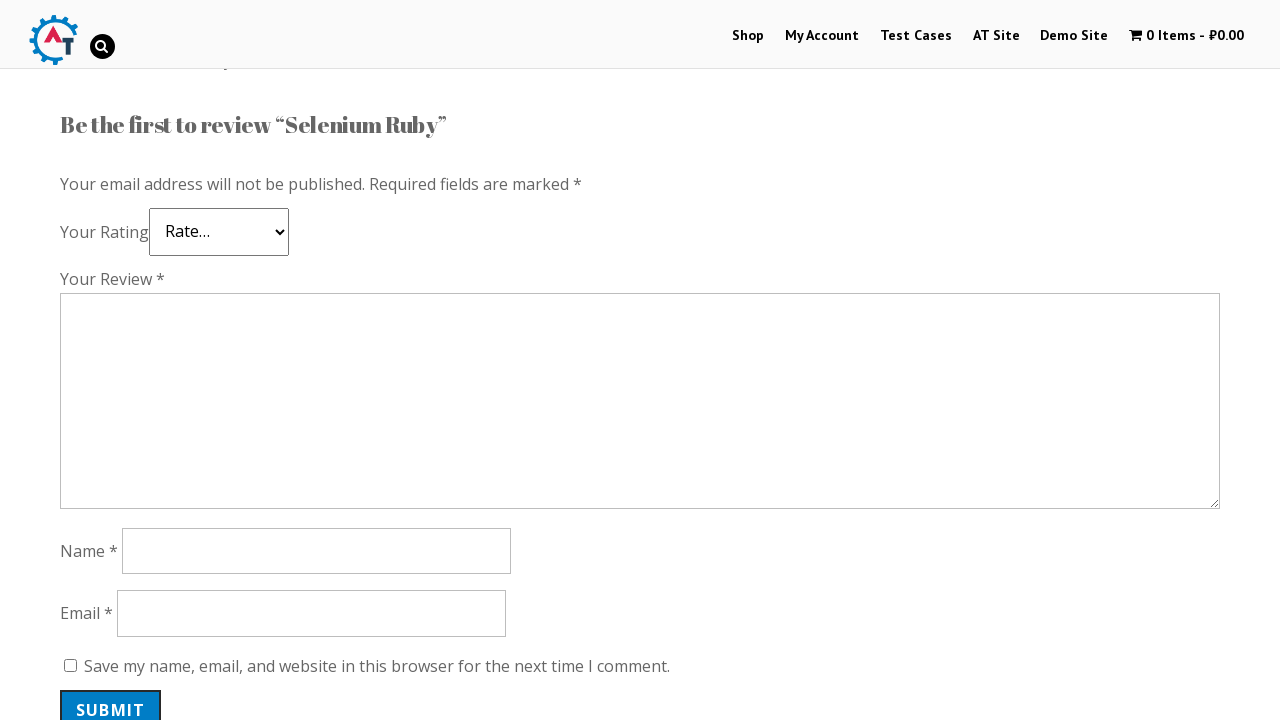

Selected 5-star rating at (132, 244) on .star-5
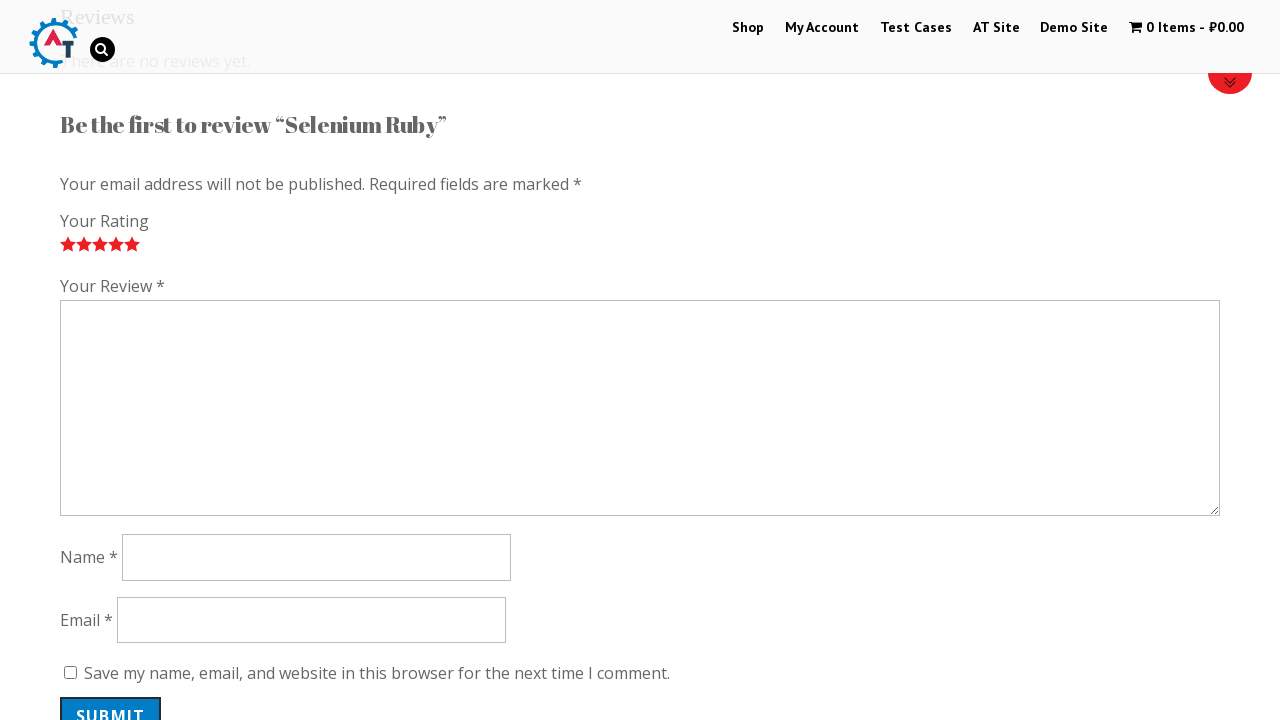

Entered review comment: 'Nice book!' on #comment
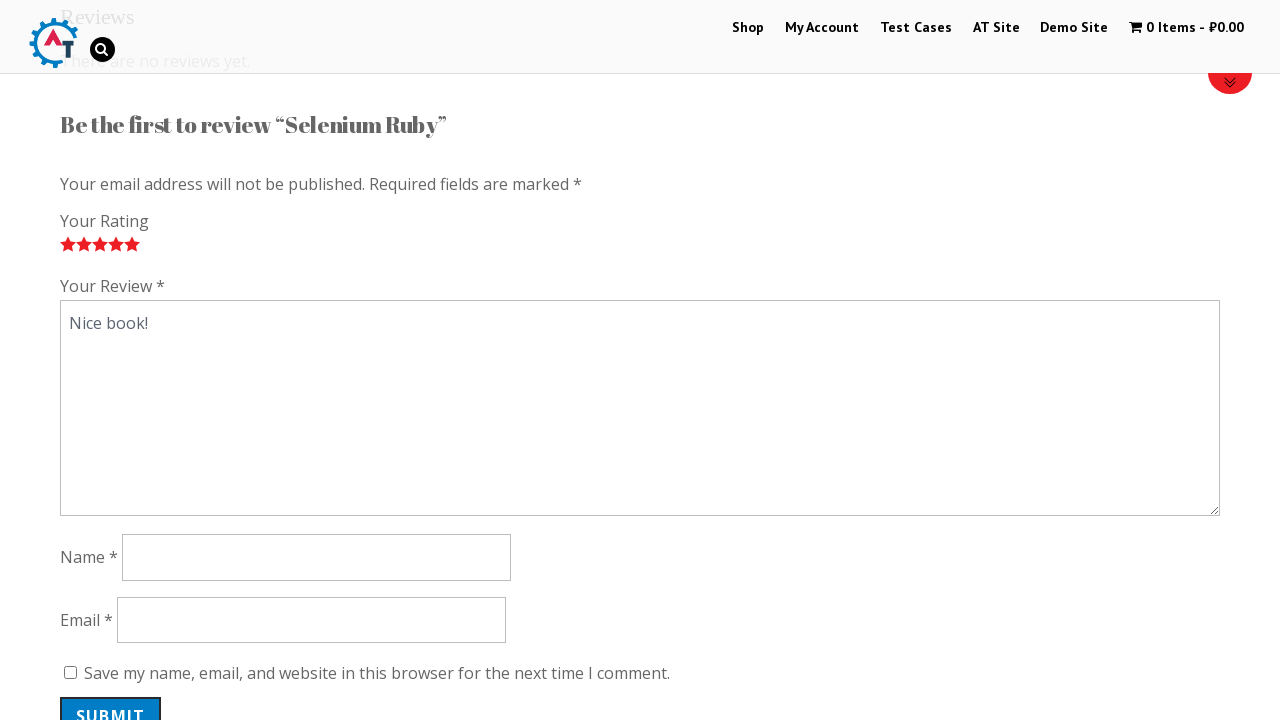

Entered author name: 'TestUser123' on #author
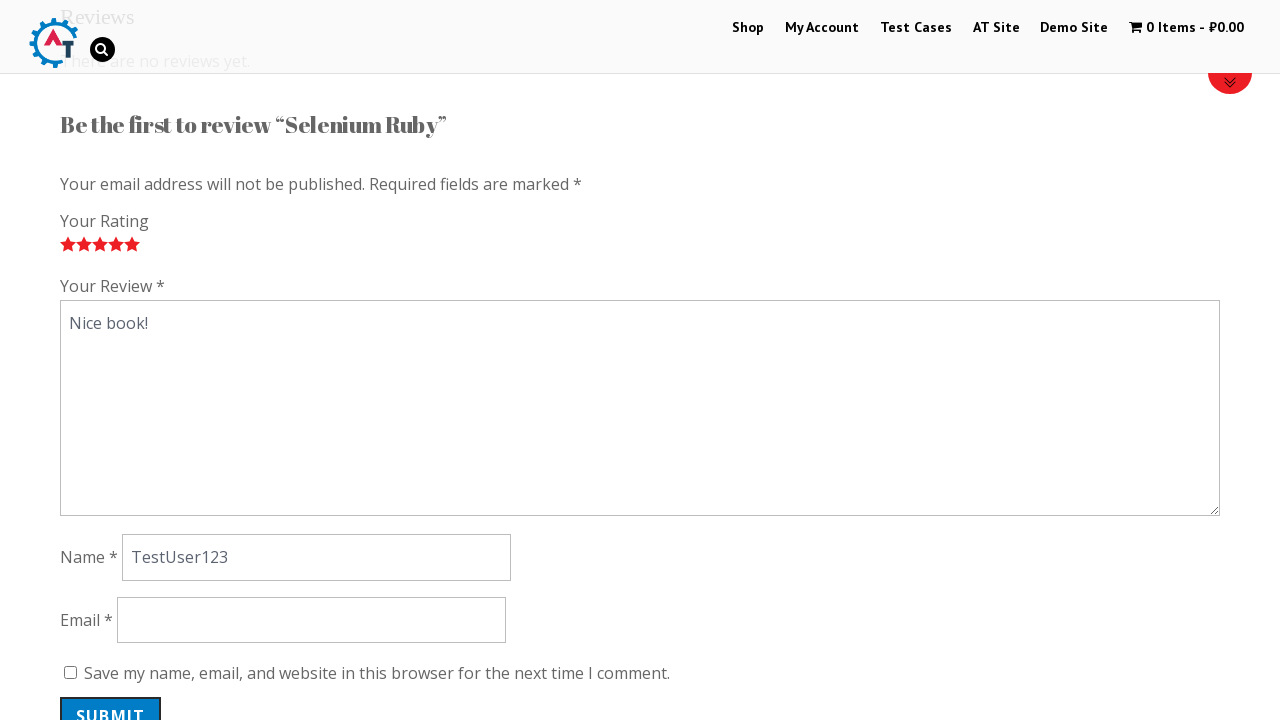

Entered email: 'testuser123@example.com' on #email
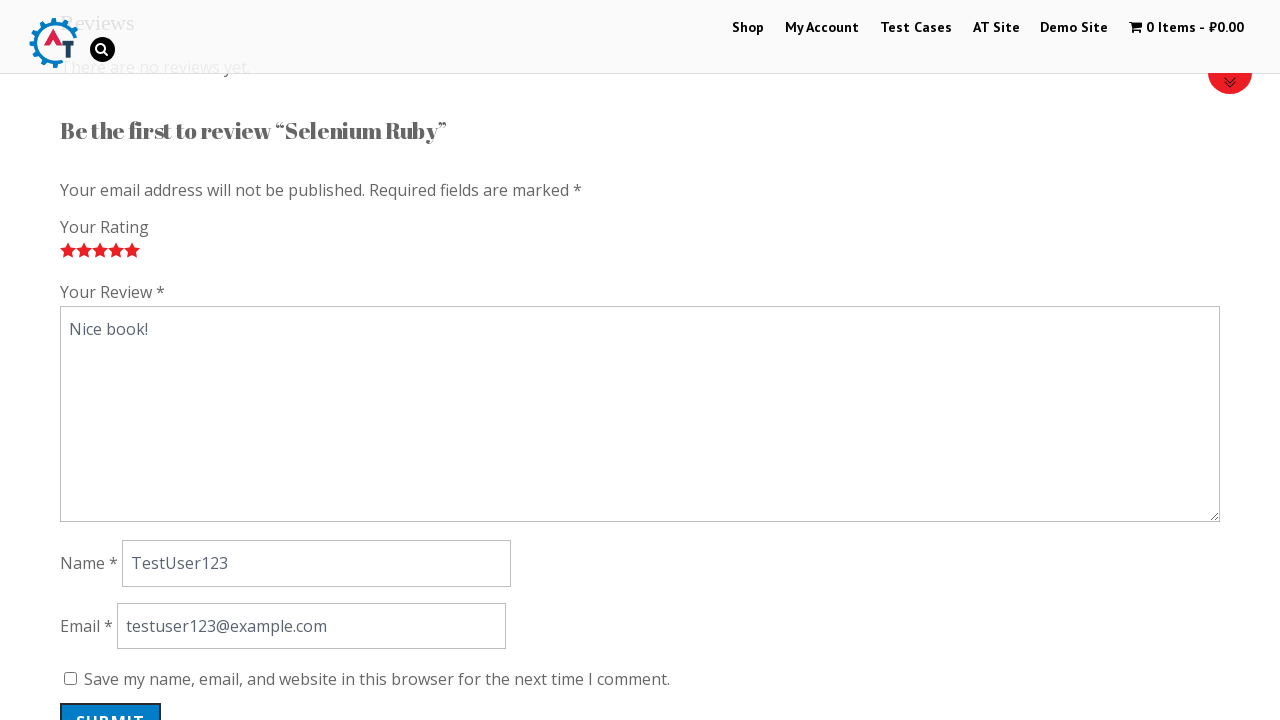

Submitted review with all details at (111, 700) on #submit
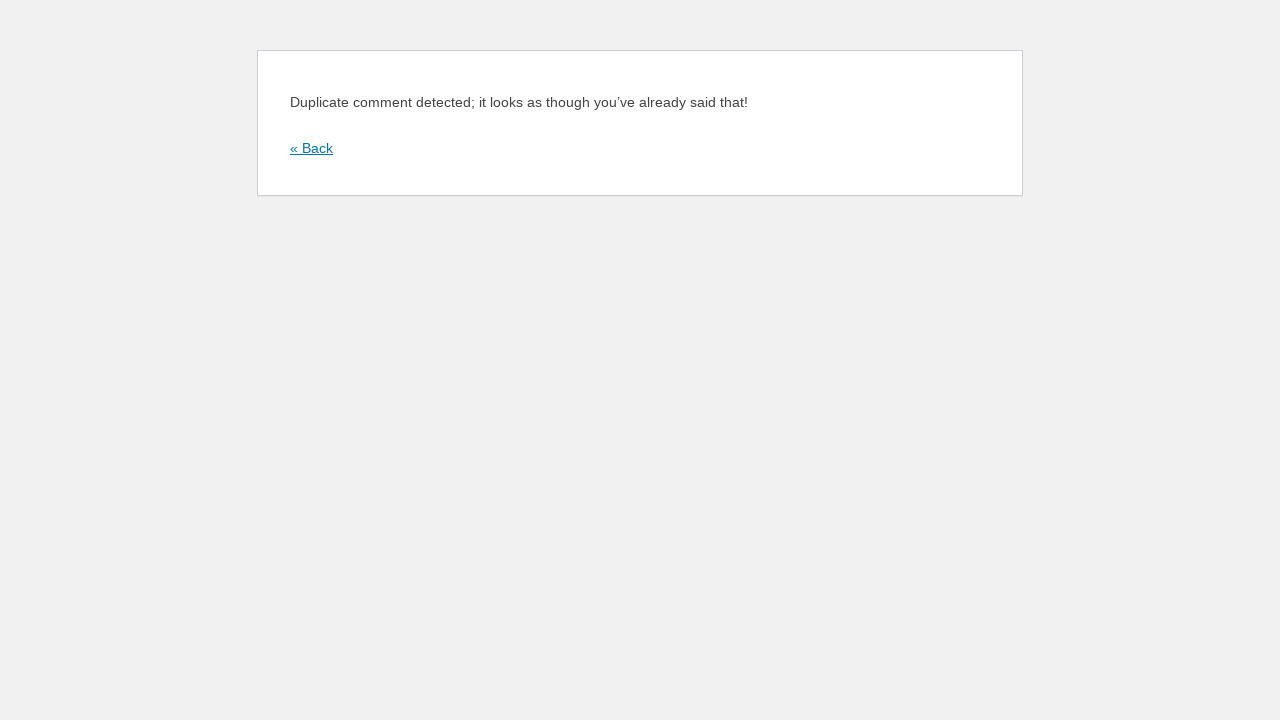

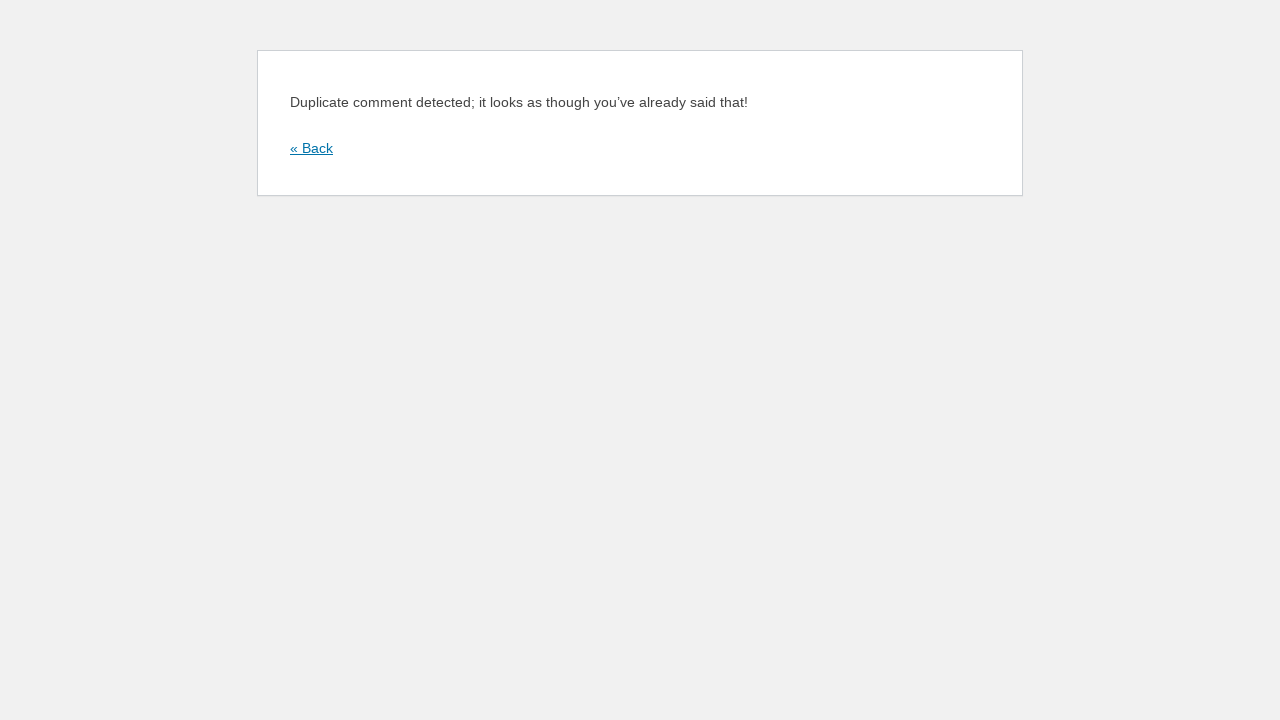